Tests context menu functionality by right-clicking on an element and selecting the Edit option from the context menu

Starting URL: https://swisnl.github.io/jQuery-contextMenu/demo.html

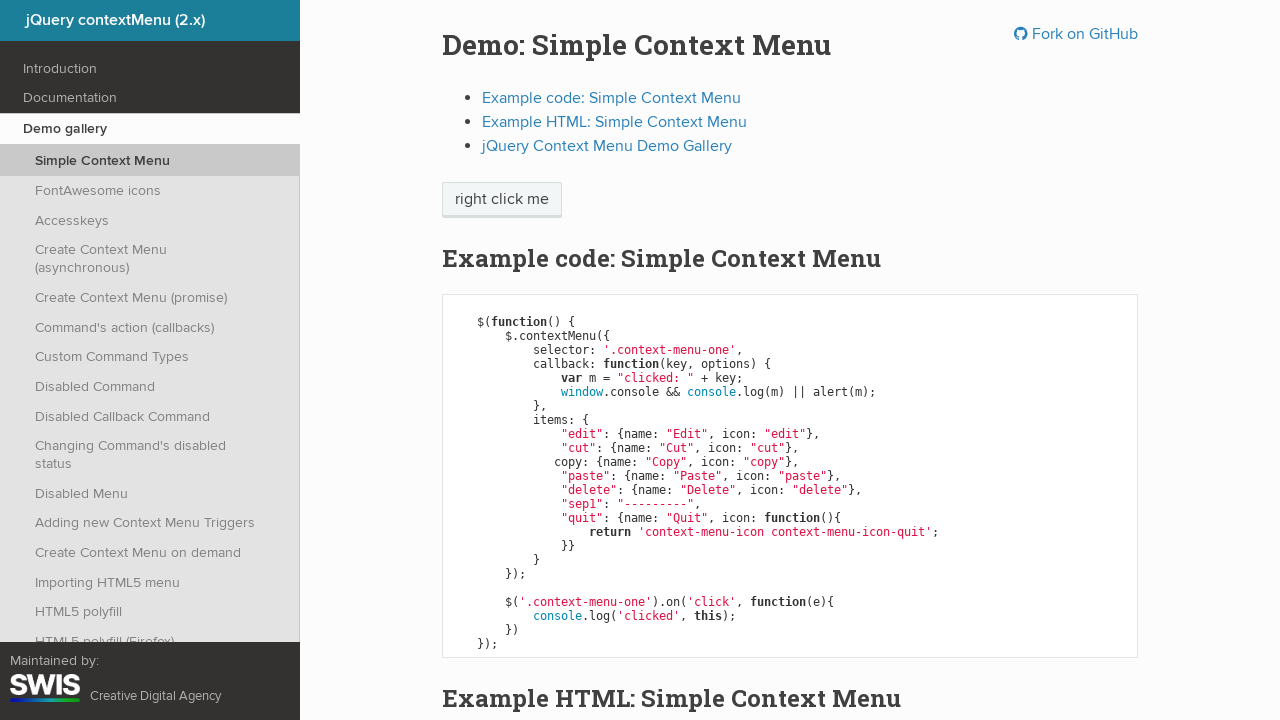

Located the context menu trigger element
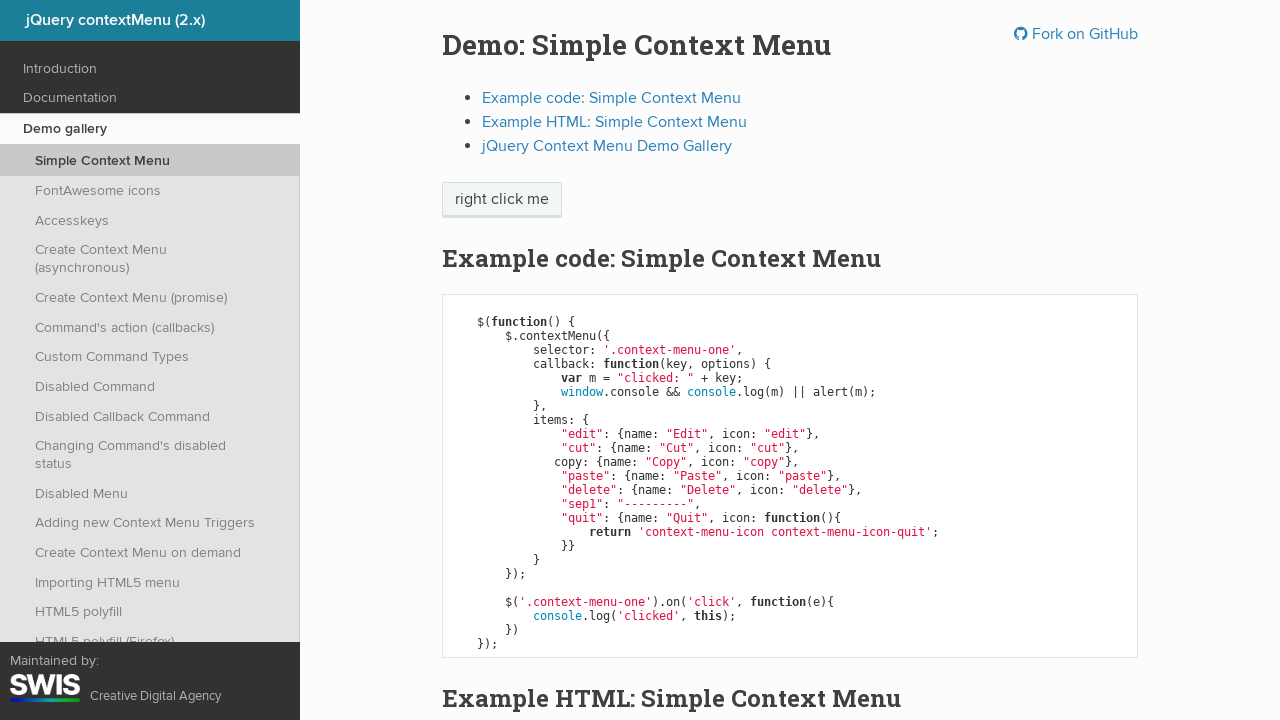

Right-clicked on the context menu trigger element at (502, 200) on span.context-menu-one.btn.btn-neutral
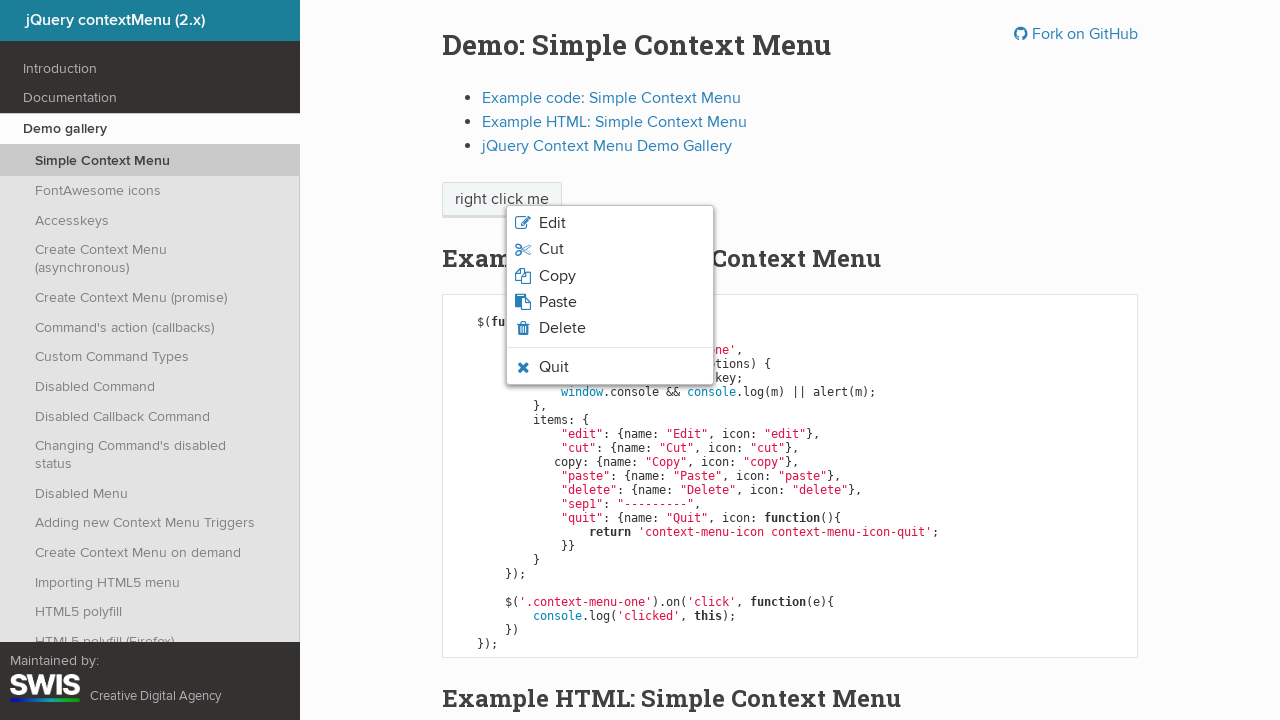

Context menu appeared with menu items
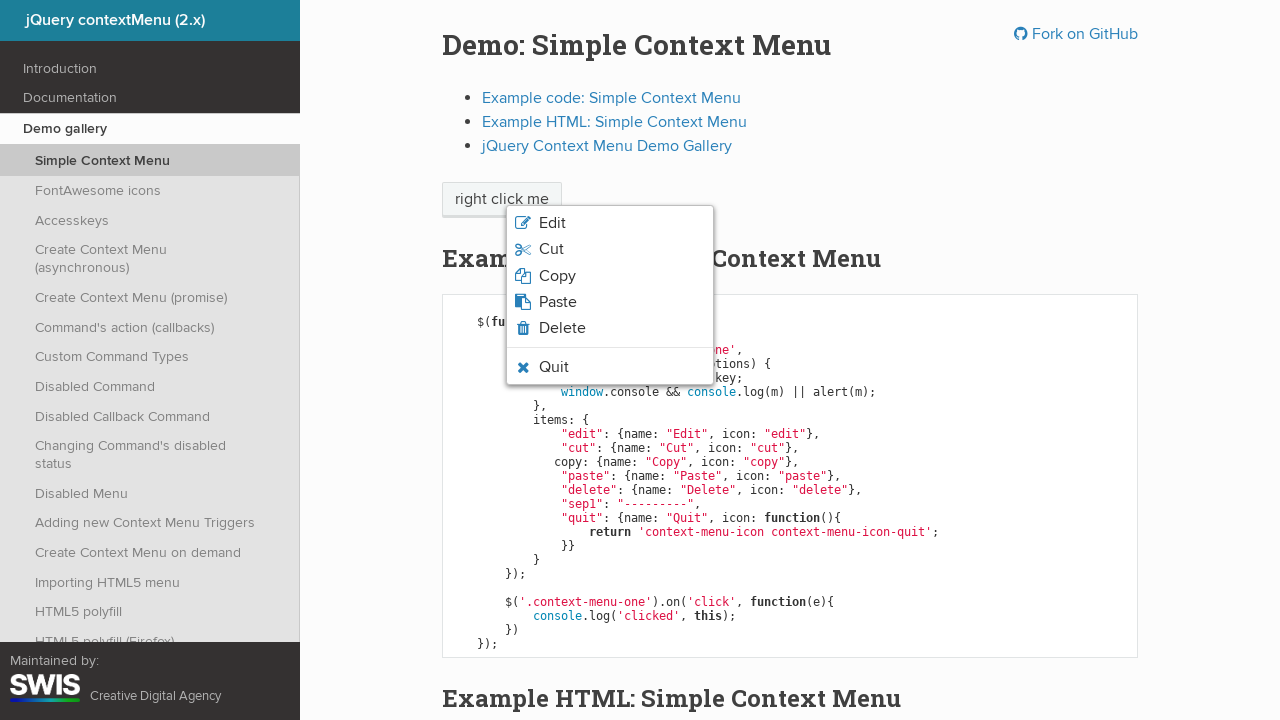

Clicked the Edit option from the context menu at (552, 223) on li.context-menu-item span >> nth=0
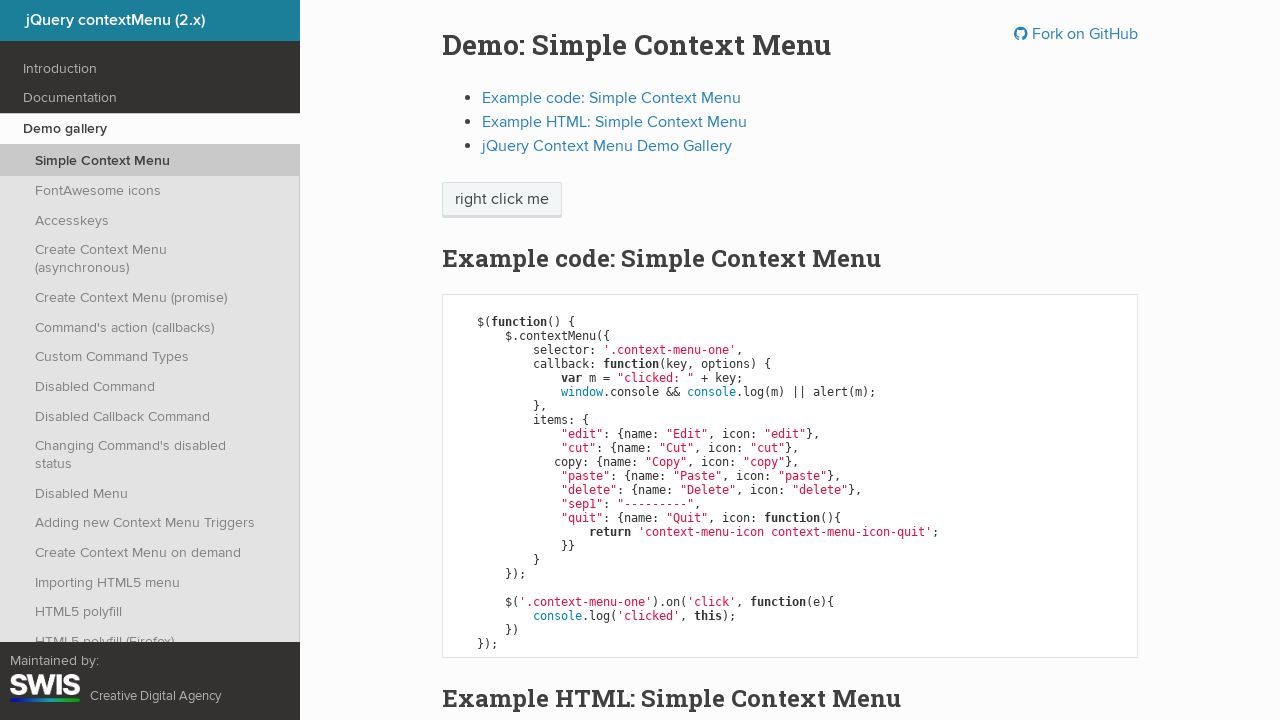

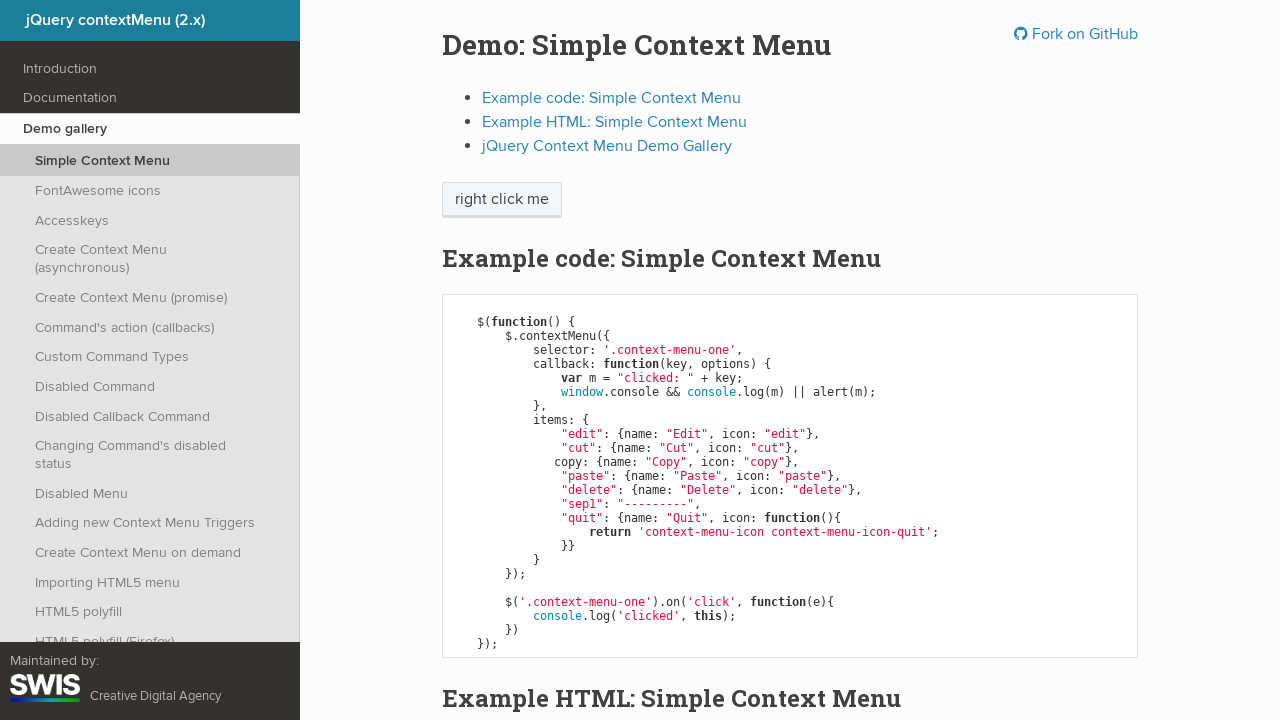